Tests calendar date picker functionality by selecting a specific date (June 1, 2027) through year, month, and day navigation, then validates the selected values in the input fields.

Starting URL: https://rahulshettyacademy.com/seleniumPractise/#/offers

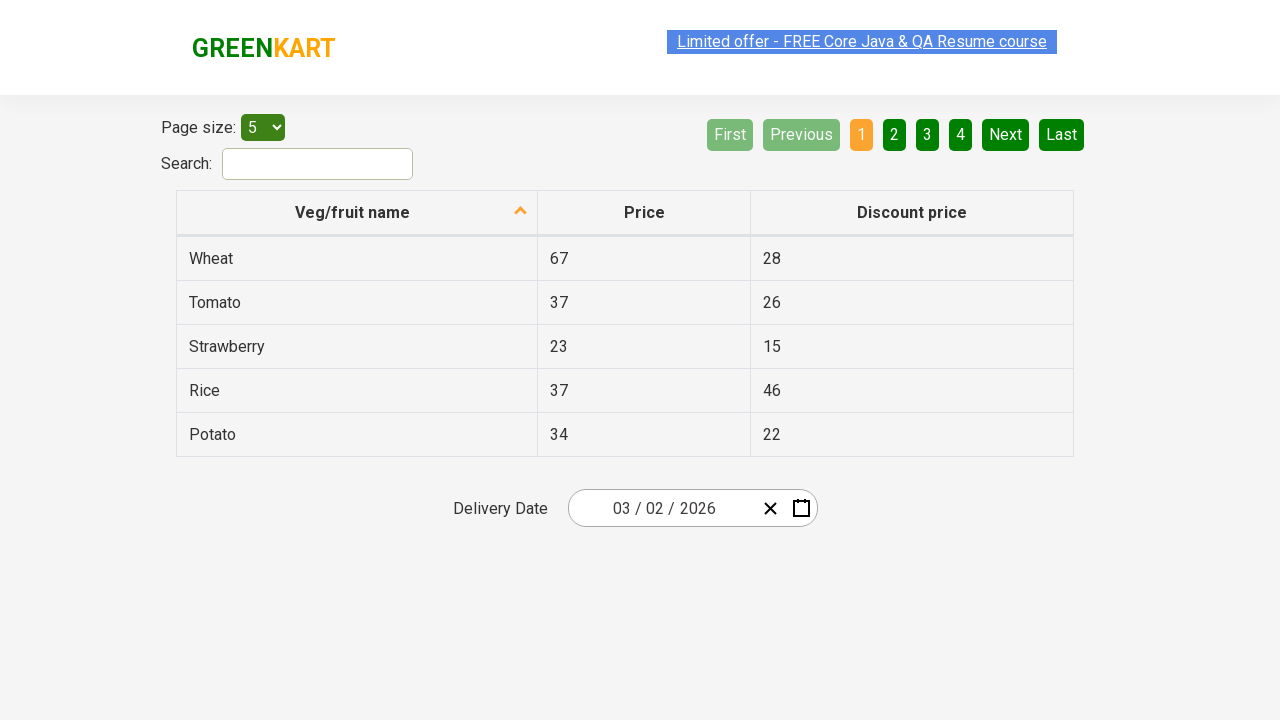

Clicked date picker input group to open calendar at (662, 508) on .react-date-picker__inputGroup
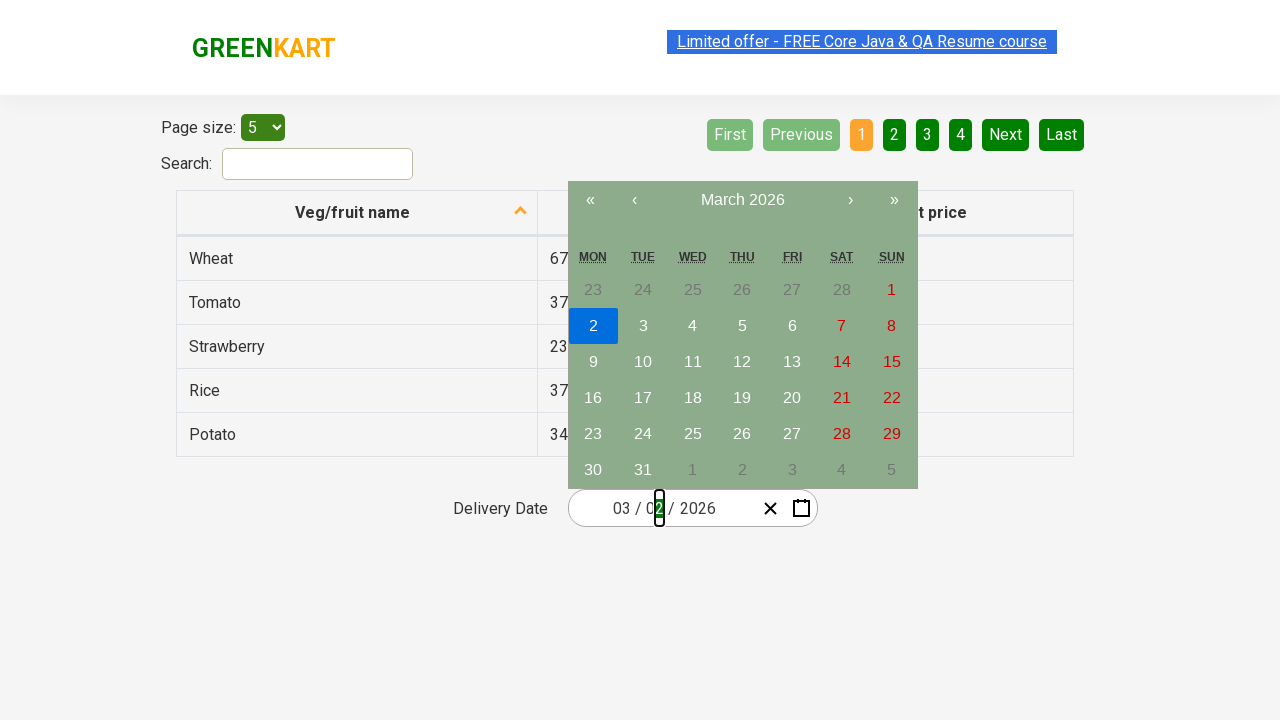

Clicked navigation label to navigate to month view at (742, 200) on .react-calendar__navigation__label
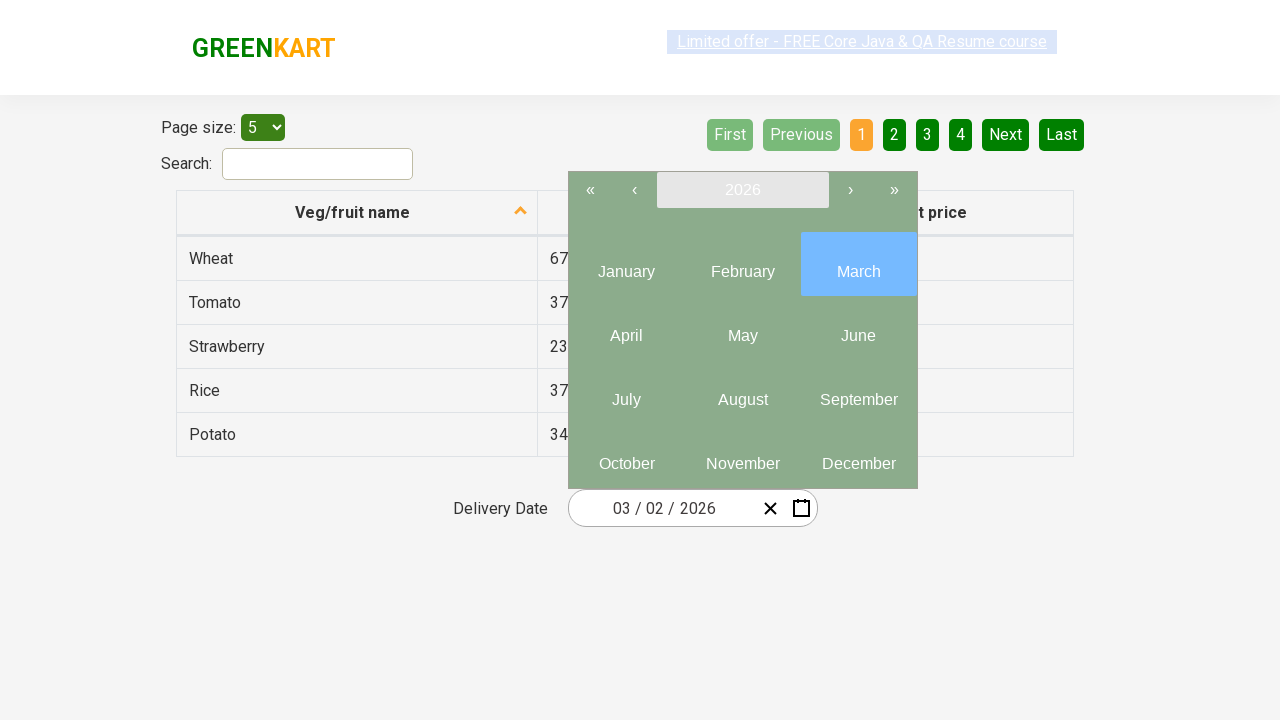

Clicked navigation label again to navigate to year view at (742, 190) on .react-calendar__navigation__label
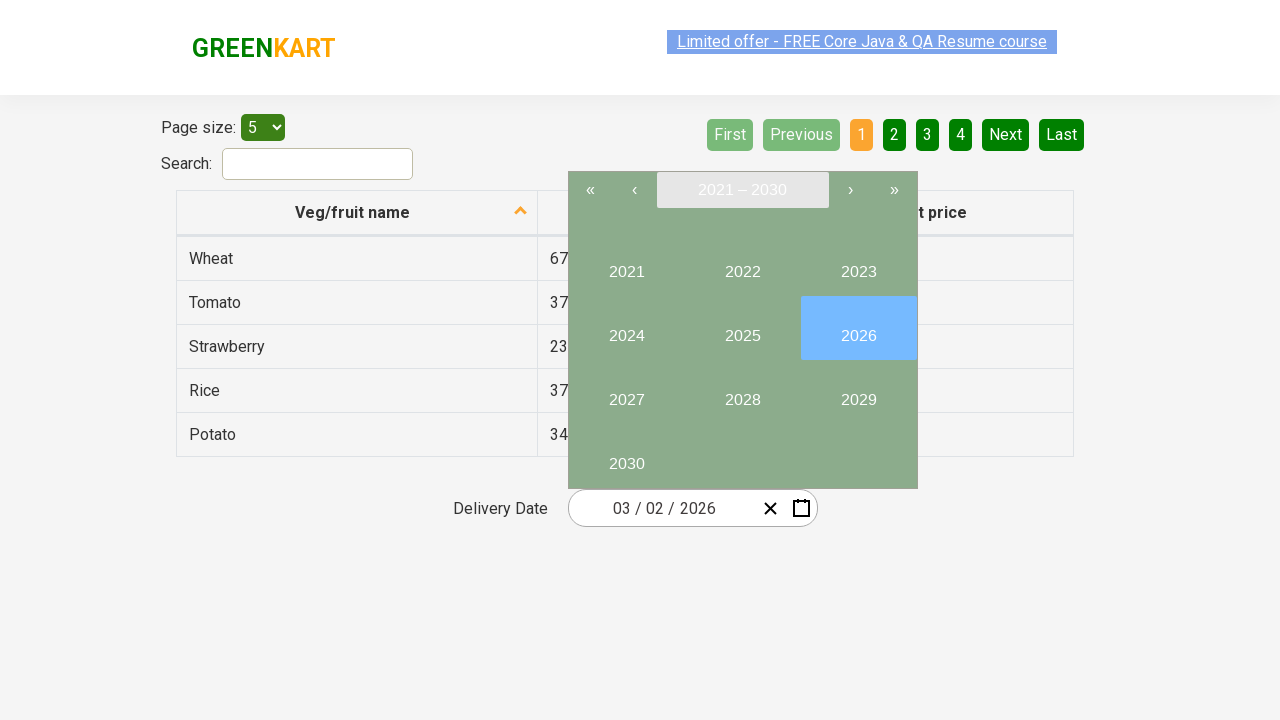

Selected year 2027 at (626, 392) on internal:text="2027"i
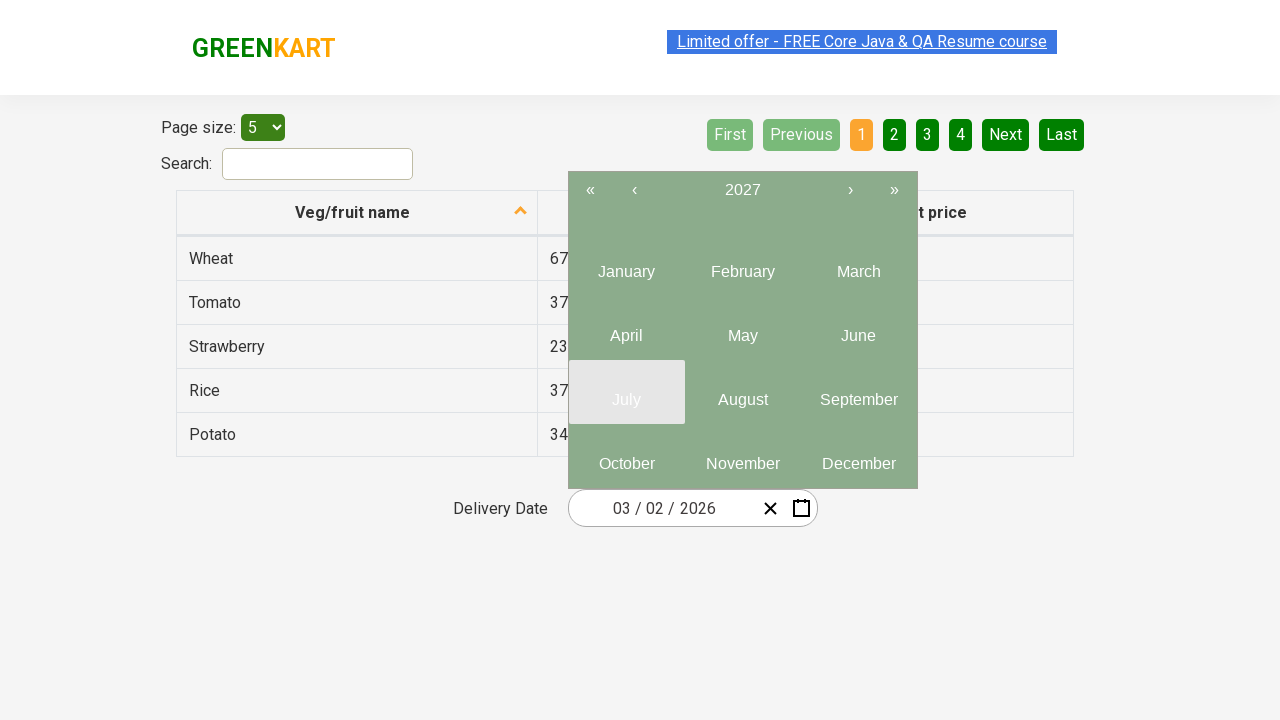

Selected month 6 (June) at (858, 328) on .react-calendar__year-view__months__month >> nth=5
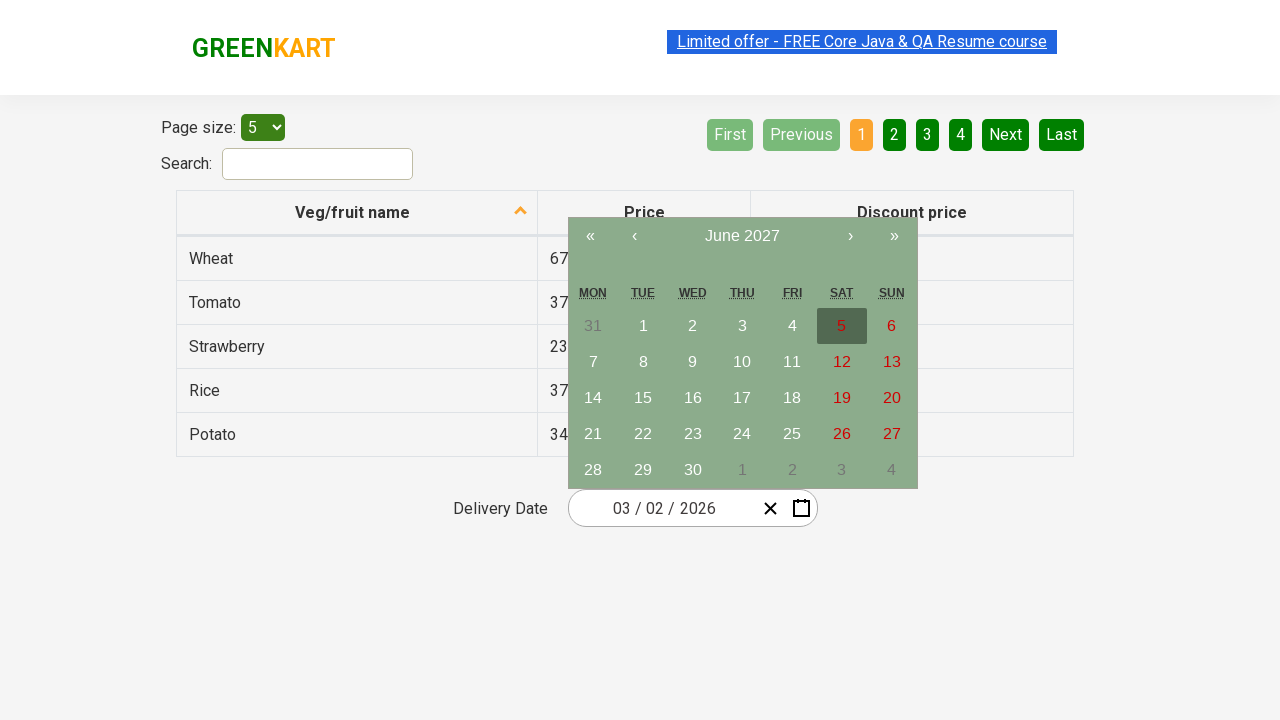

Selected day 1 at (643, 326) on //abbr[text()='1']/parent::button[not(contains(@class,'neighboringMonth'))]
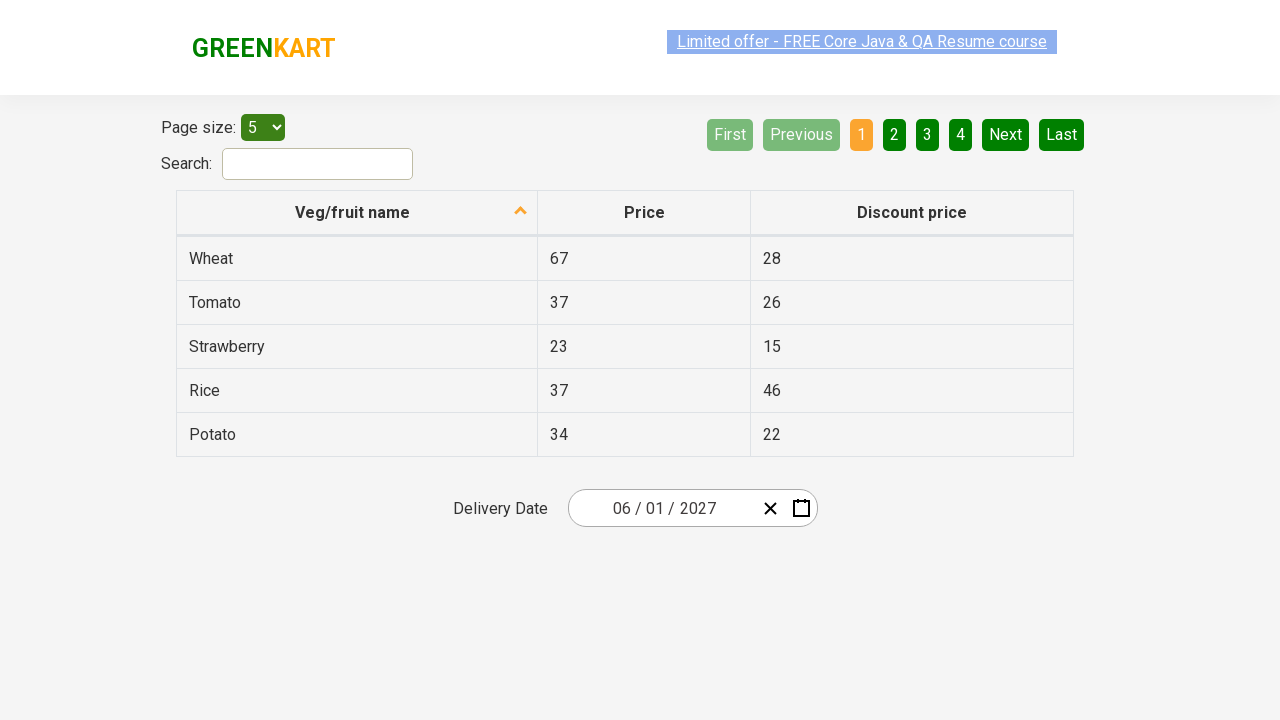

Waited for date picker input fields to be updated
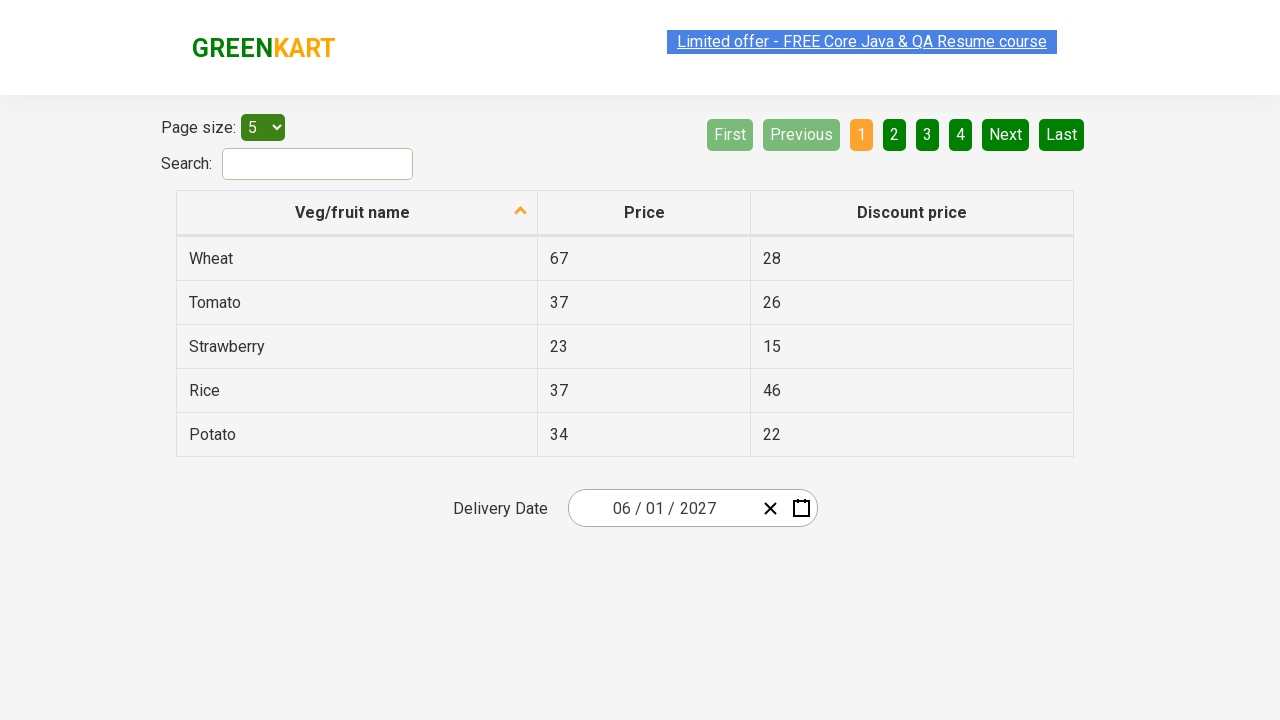

Verified input field 1 contains expected value '6'
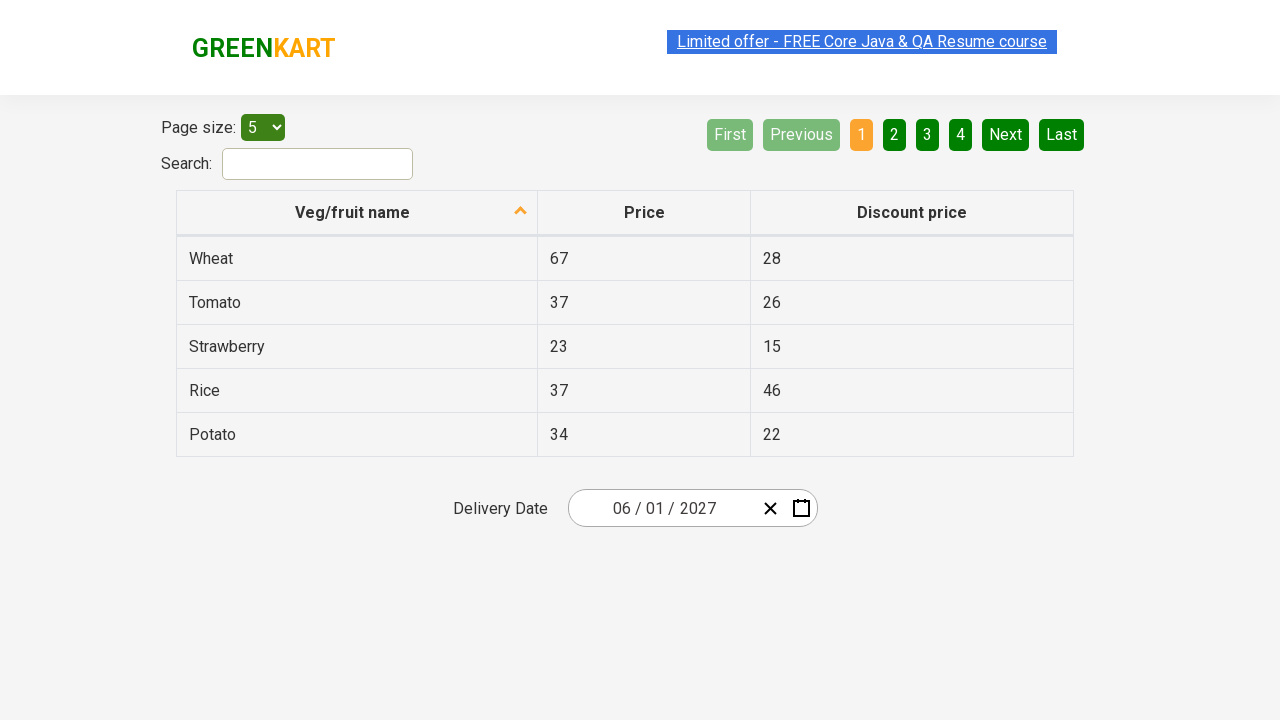

Verified input field 2 contains expected value '1'
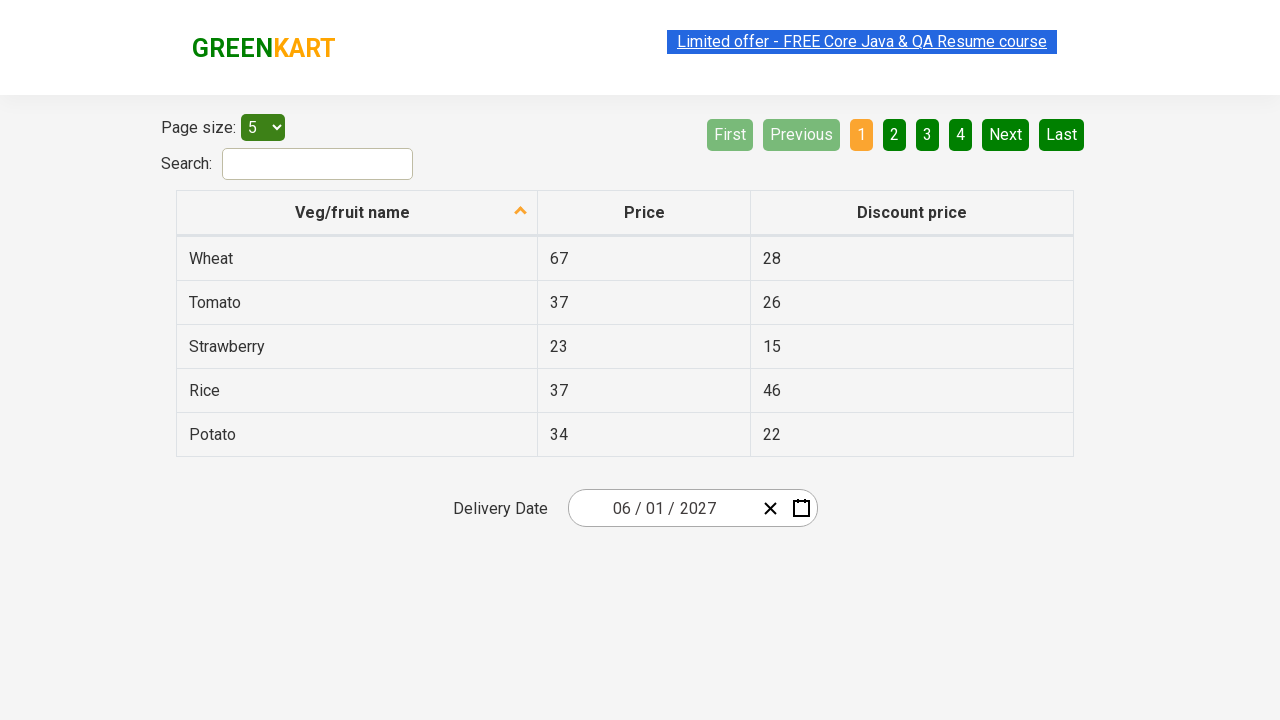

Verified input field 3 contains expected value '2027'
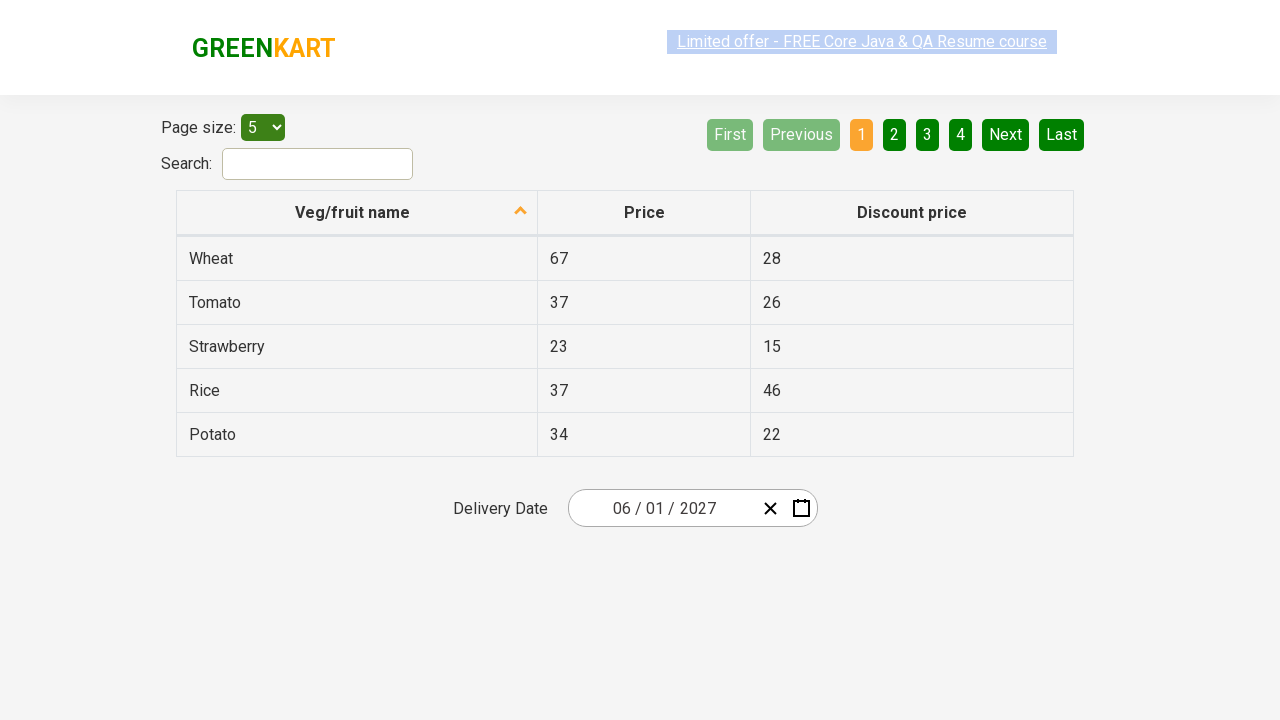

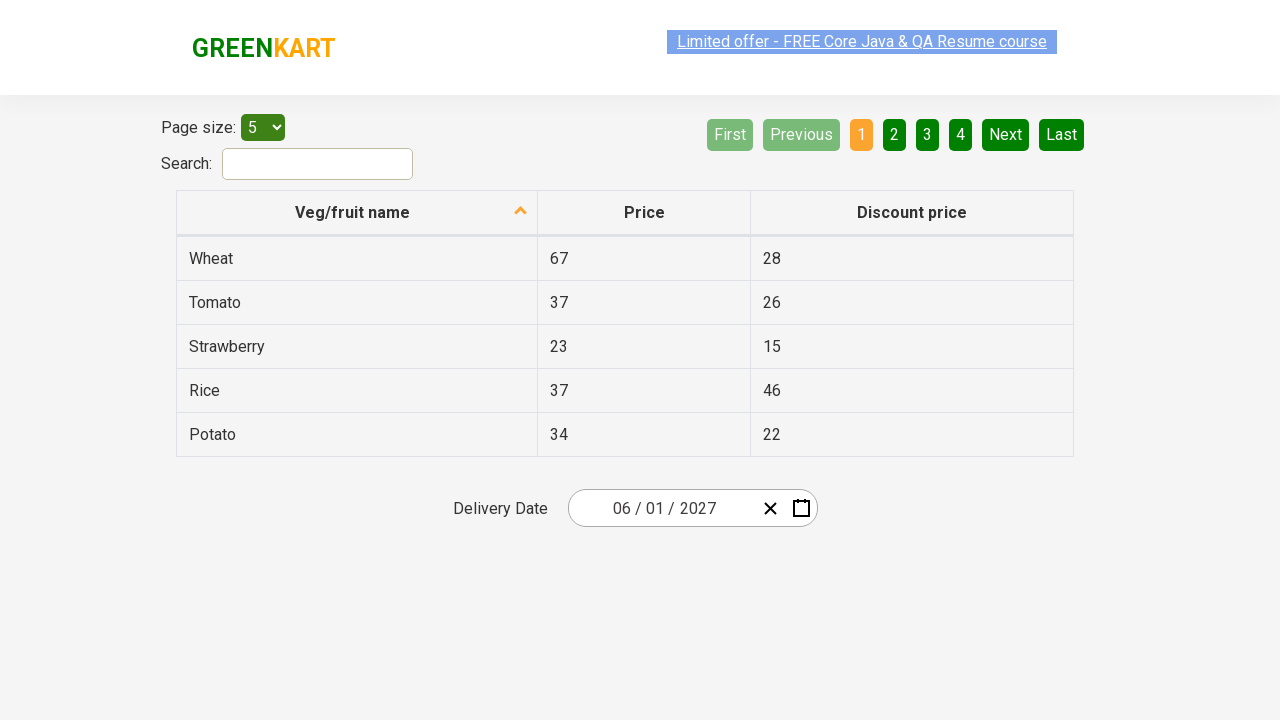